Tests iframe interaction and alert handling on W3Schools tryit editor by switching to iframe, clicking a button to trigger a prompt alert, and entering text into the prompt

Starting URL: https://www.w3schools.com/jsref/tryit.asp?filename=tryjsref_prompt

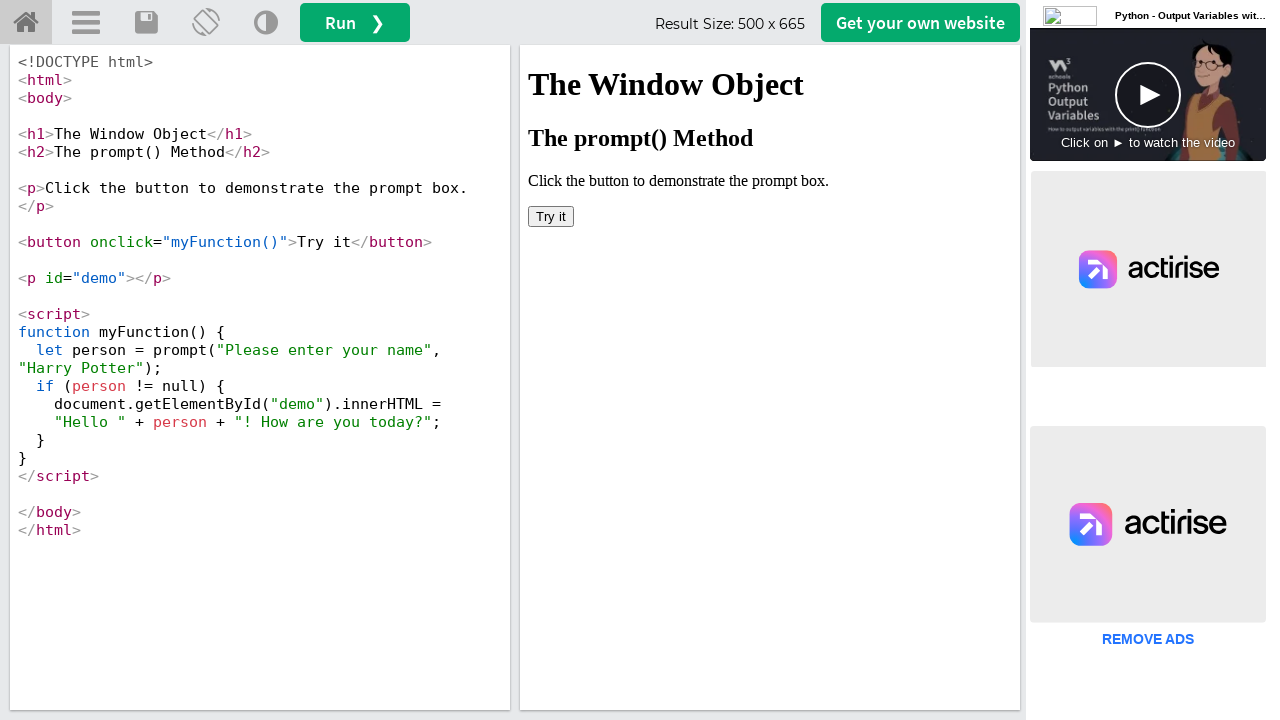

Located iframe element with id 'iframeResult'
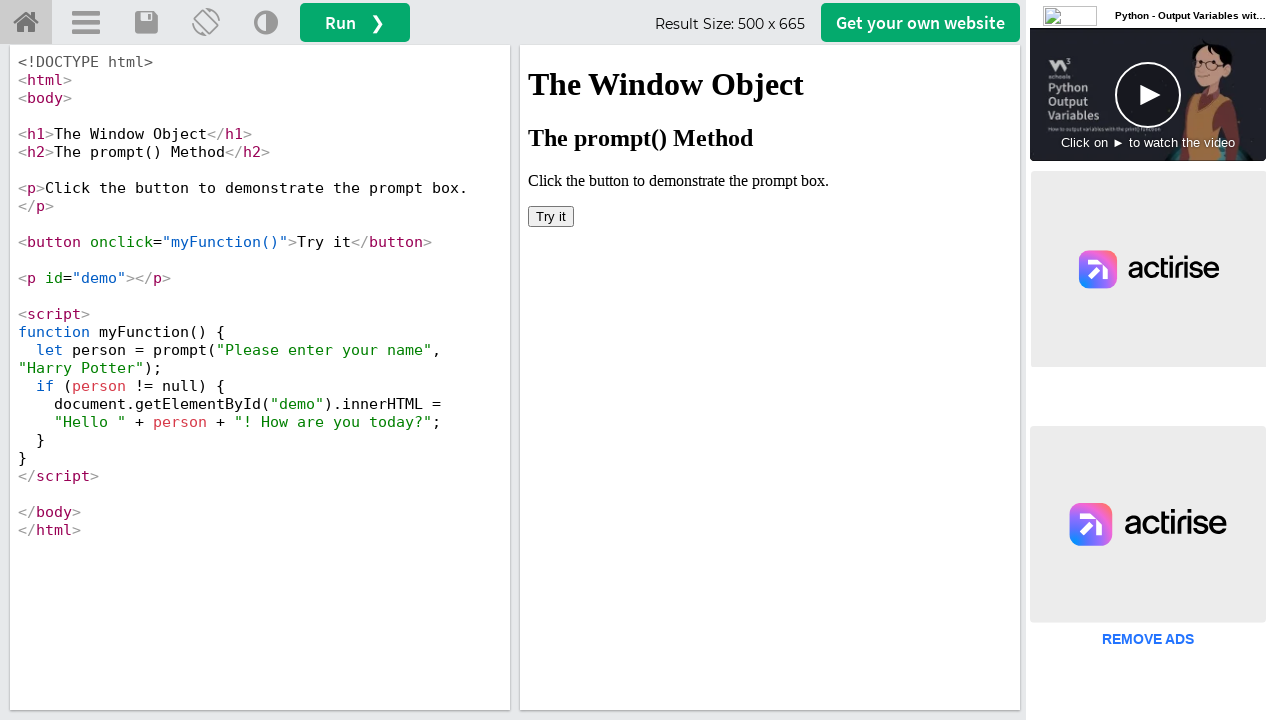

Clicked button inside iframe to trigger prompt alert at (551, 216) on #iframeResult >> internal:control=enter-frame >> xpath=/html/body/button
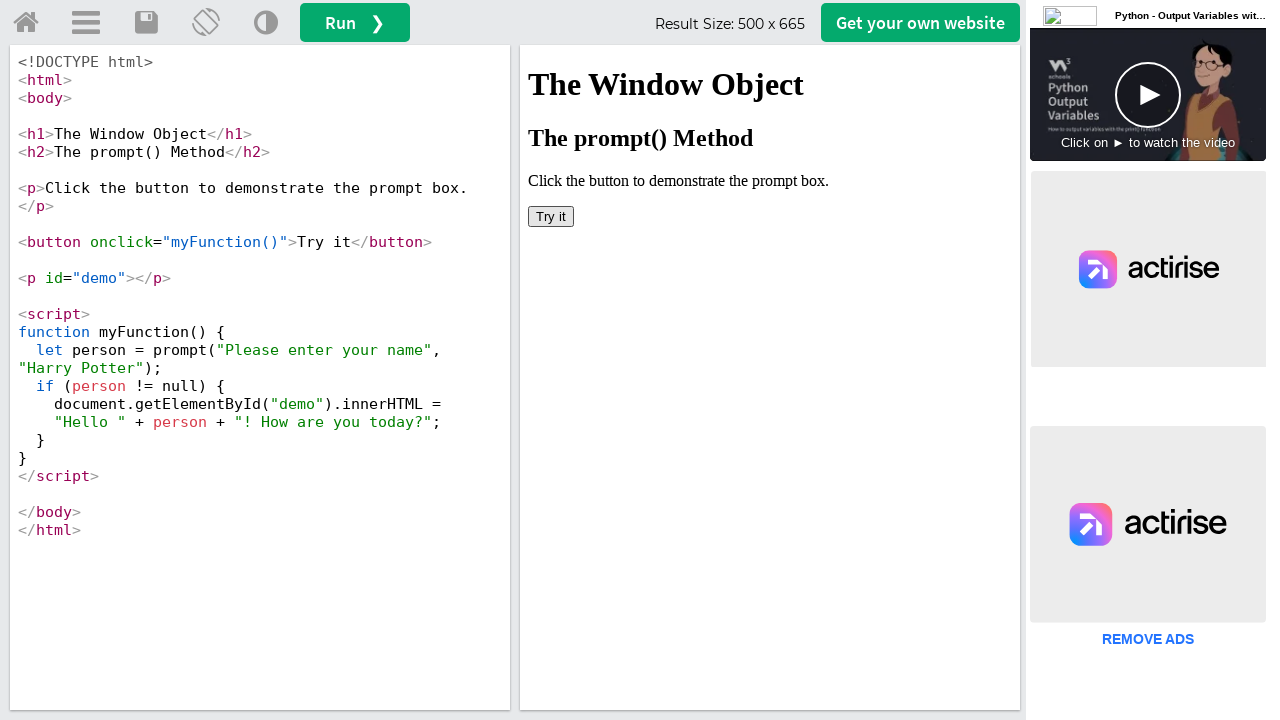

Set up dialog handler to accept prompt with text 'Khang'
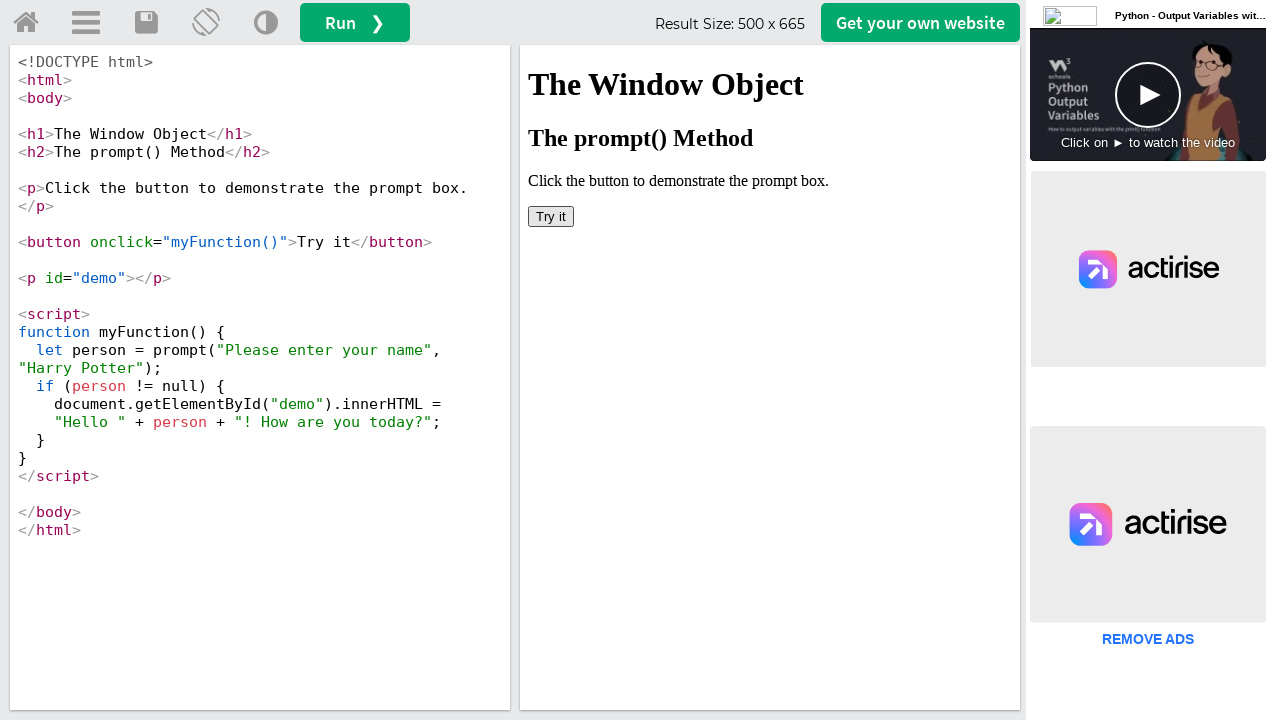

Retrieved page title: 'W3Schools Tryit Editor'
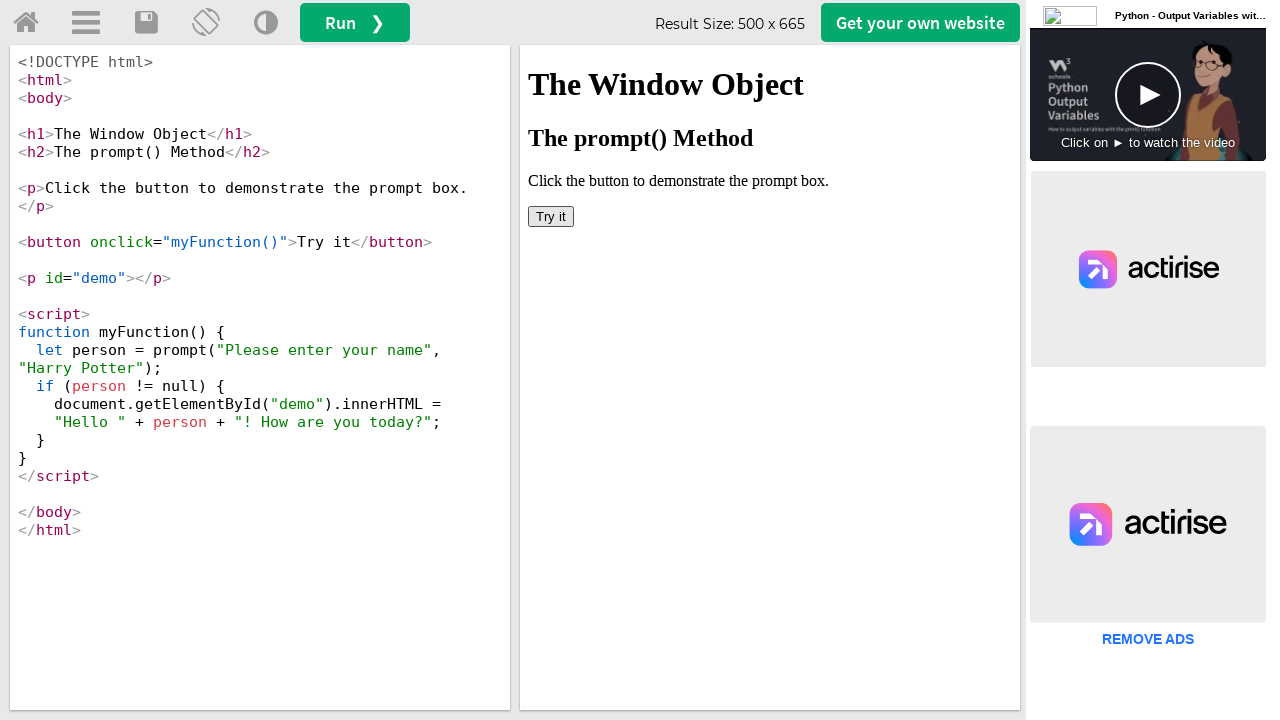

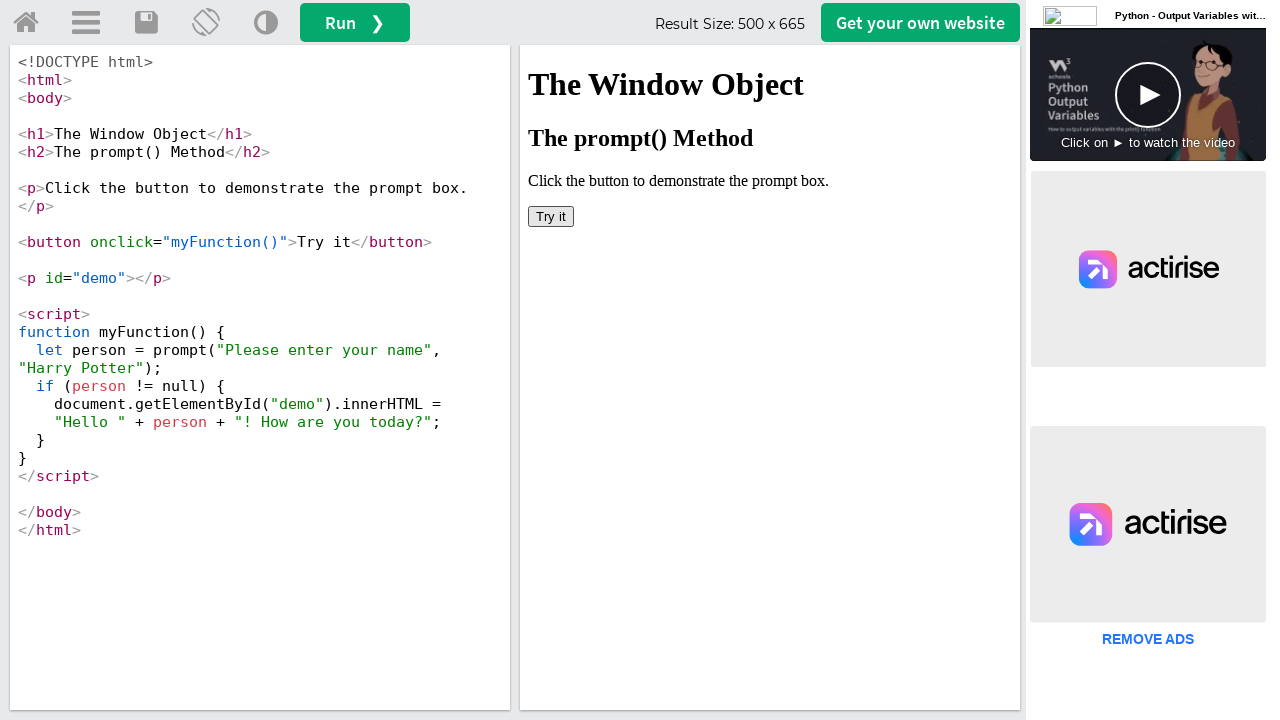